Tests an e-commerce site by adding specific vegetables to cart, proceeding to checkout, and applying a promo code

Starting URL: https://rahulshettyacademy.com/seleniumPractise/

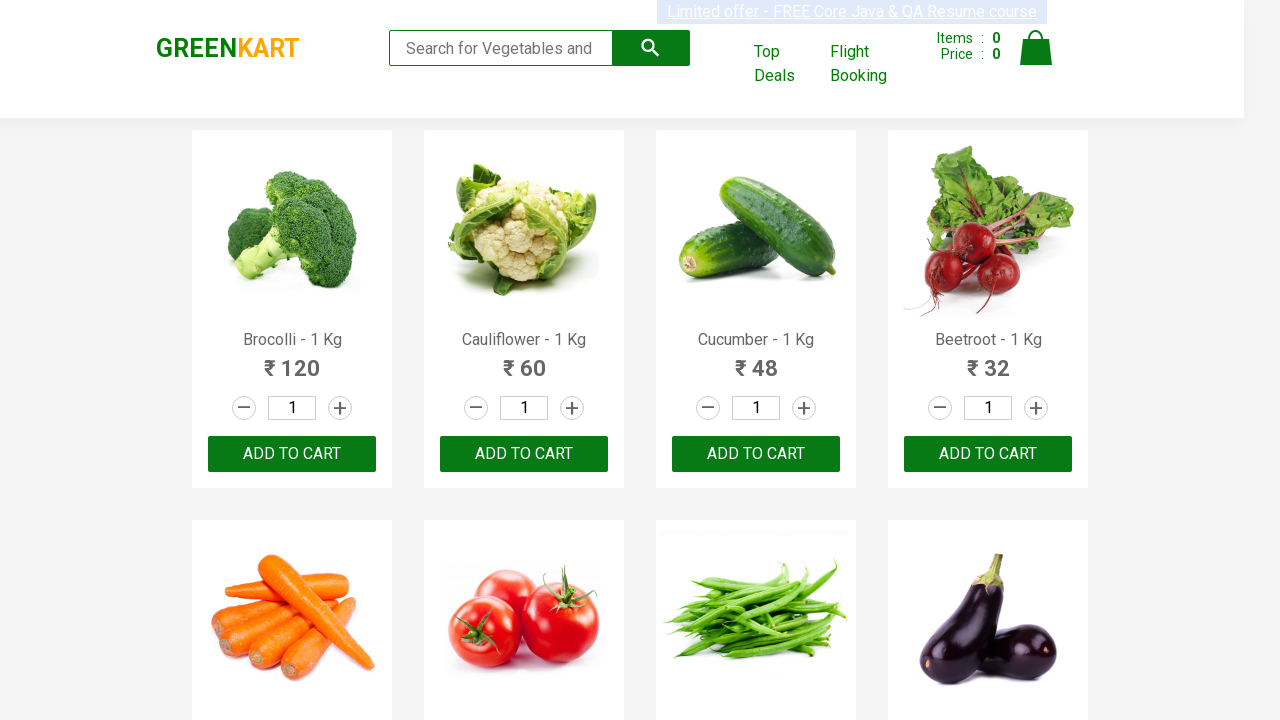

Retrieved all product elements from the page
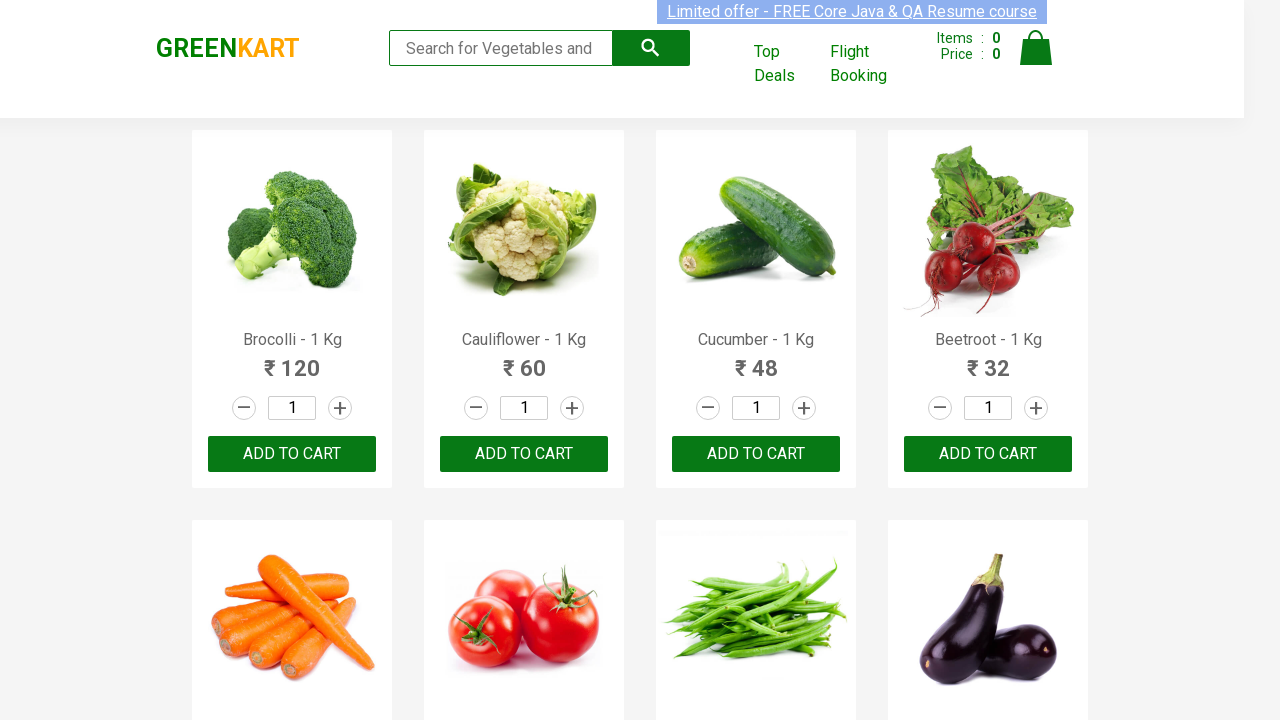

Retrieved product text: Brocolli - 1 Kg
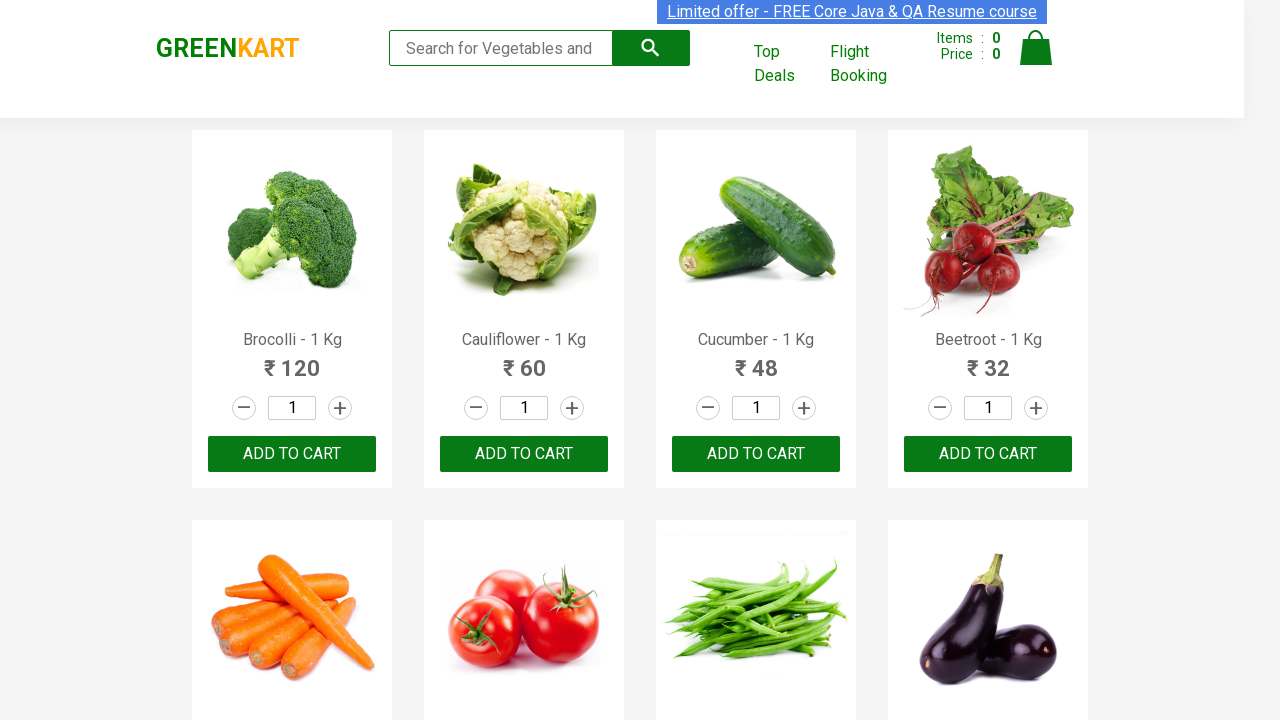

Clicked 'ADD TO CART' for Brocolli at (292, 454) on div.product-action >> nth=0
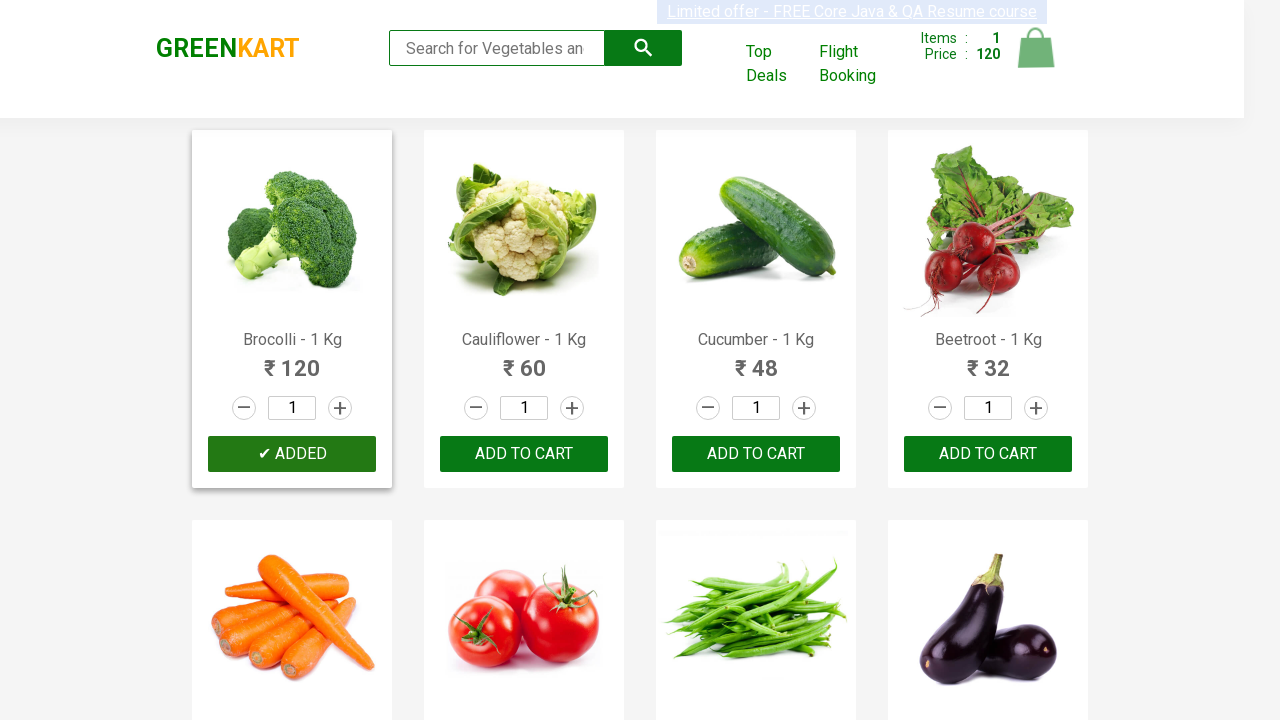

Retrieved product text: Cauliflower - 1 Kg
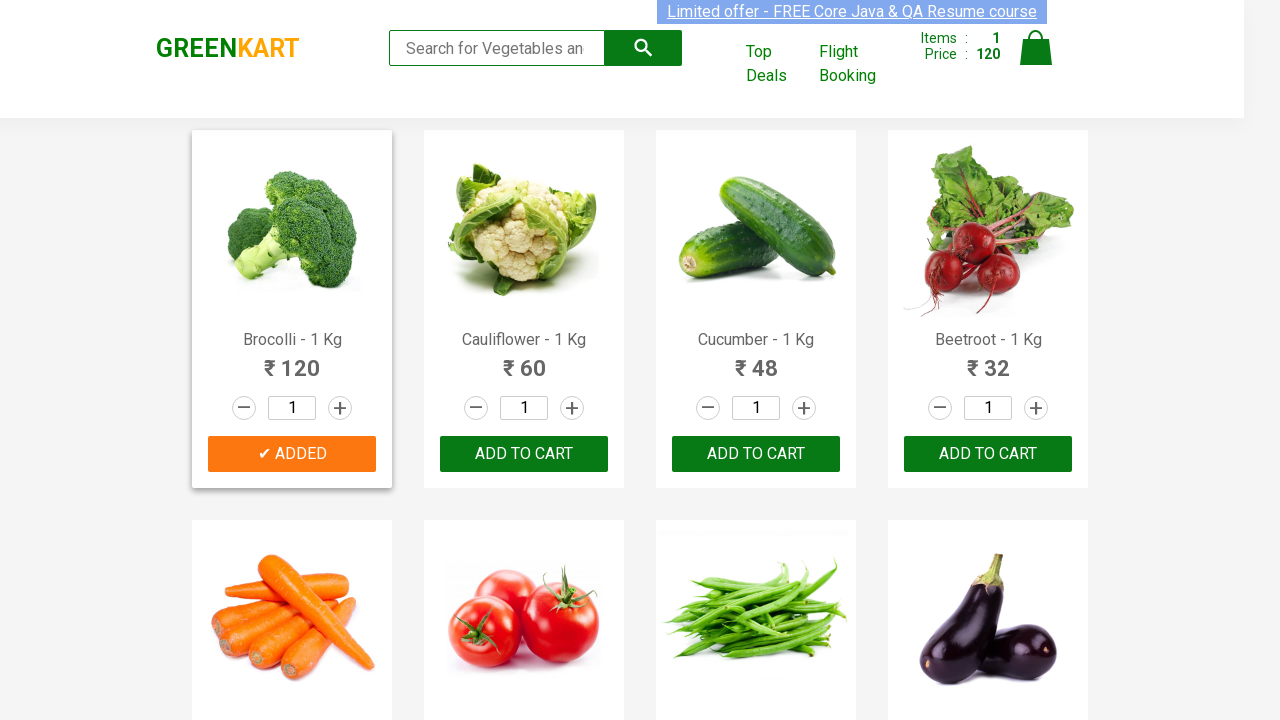

Retrieved product text: Cucumber - 1 Kg
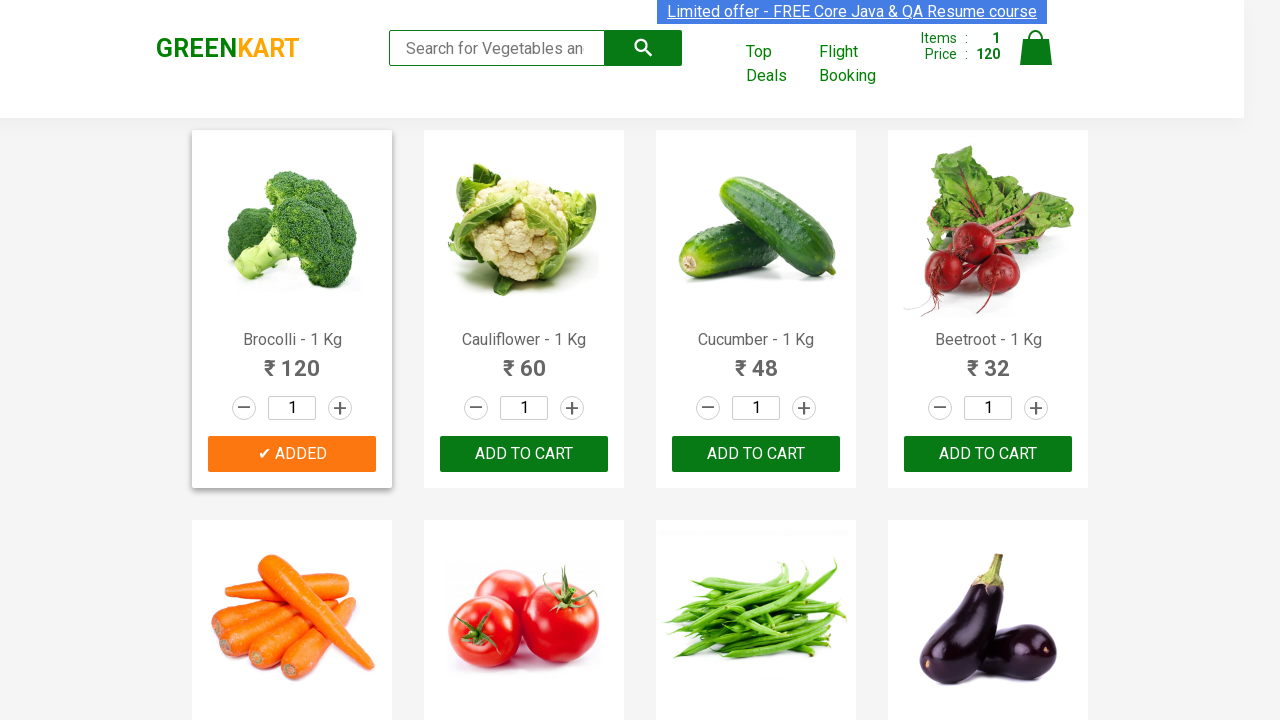

Clicked 'ADD TO CART' for Cucumber at (756, 454) on div.product-action >> nth=2
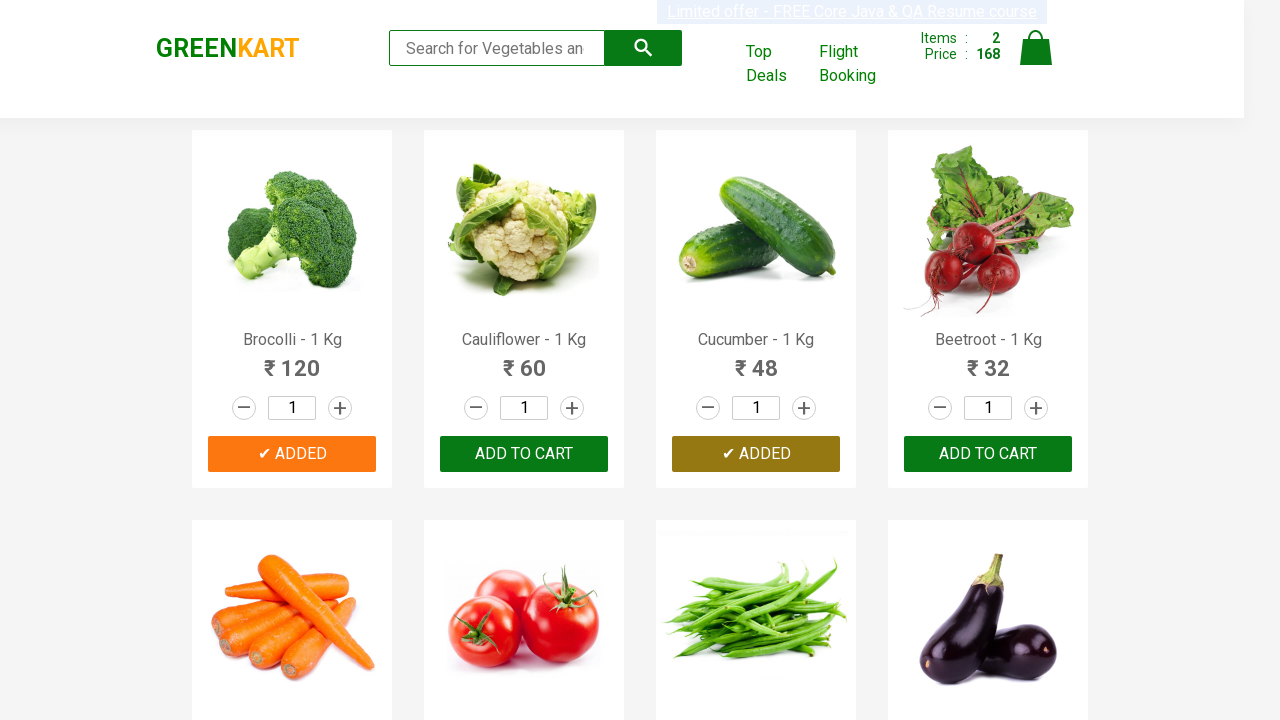

Retrieved product text: Beetroot - 1 Kg
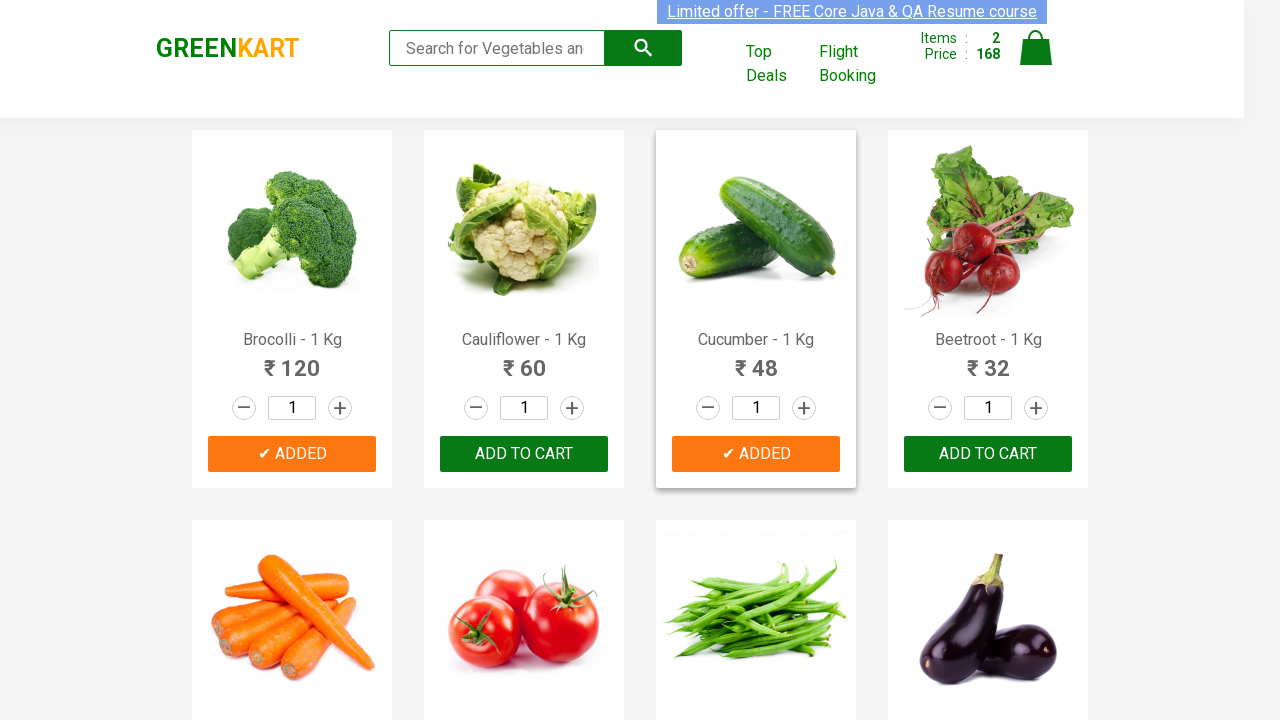

Clicked 'ADD TO CART' for Beetroot at (988, 454) on div.product-action >> nth=3
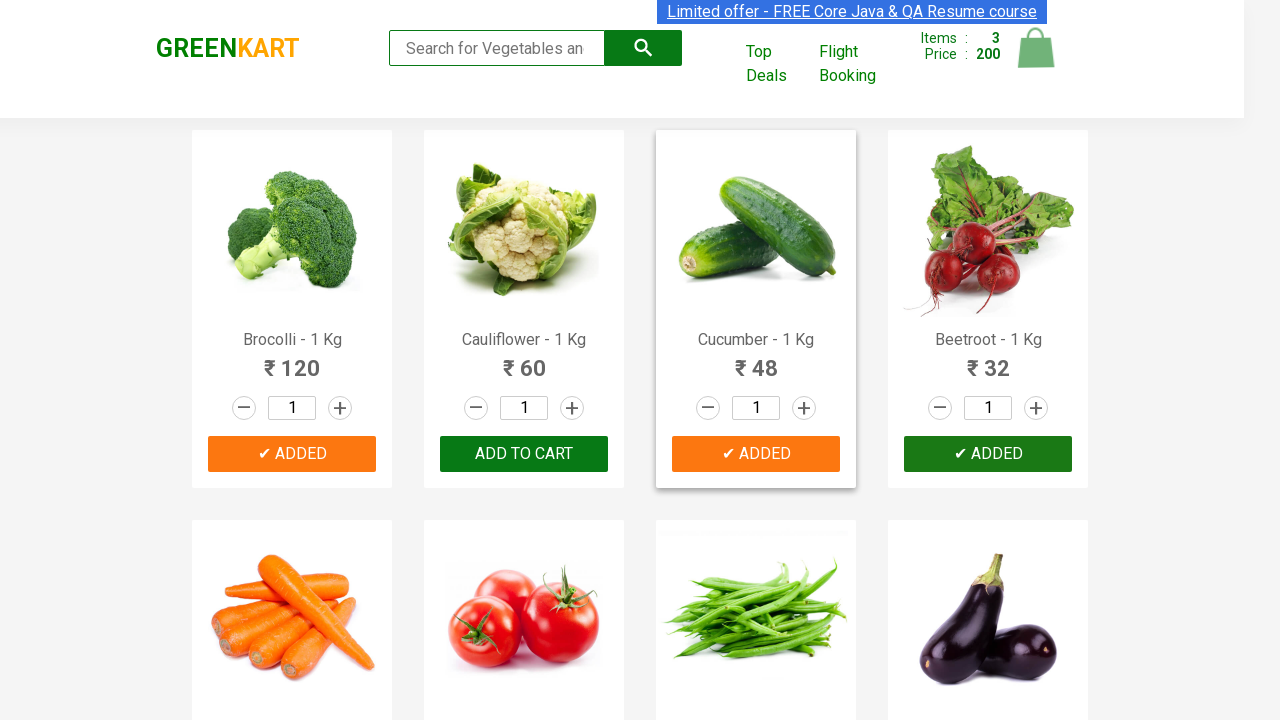

Clicked cart icon to view cart at (1036, 48) on img[alt='Cart']
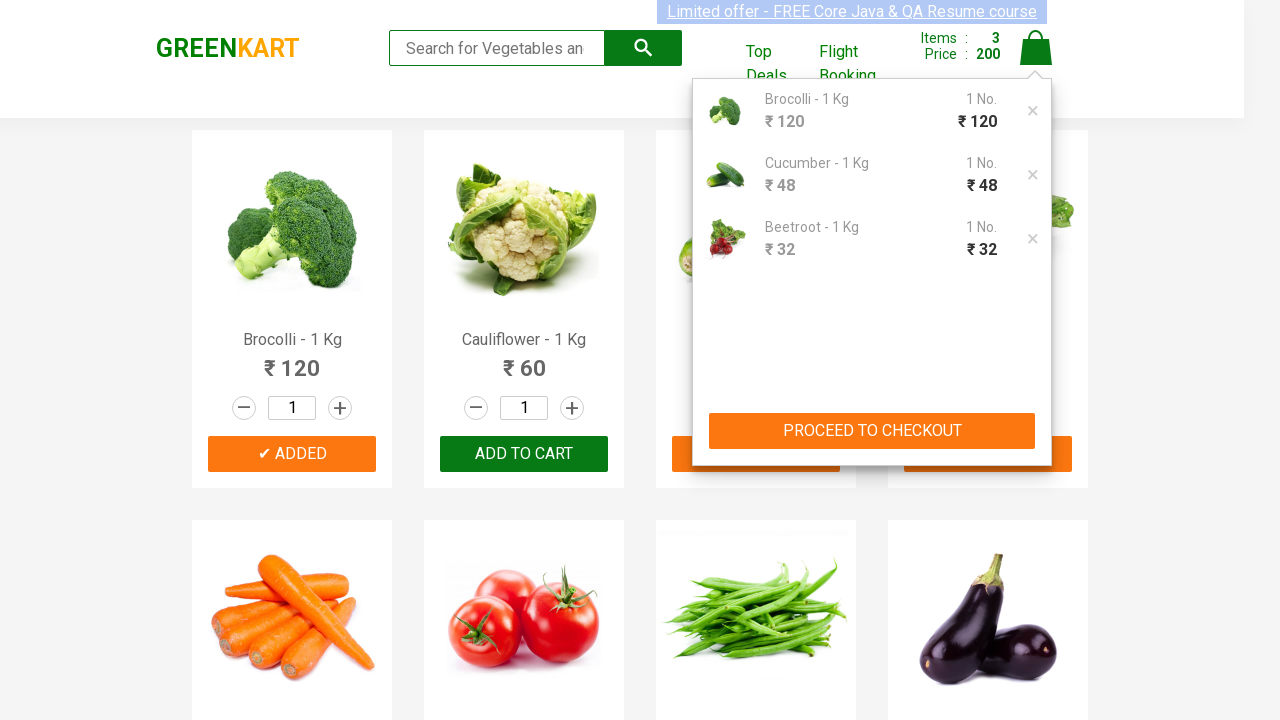

Clicked 'PROCEED TO CHECKOUT' button at (872, 431) on button:has-text('PROCEED TO CHECKOUT')
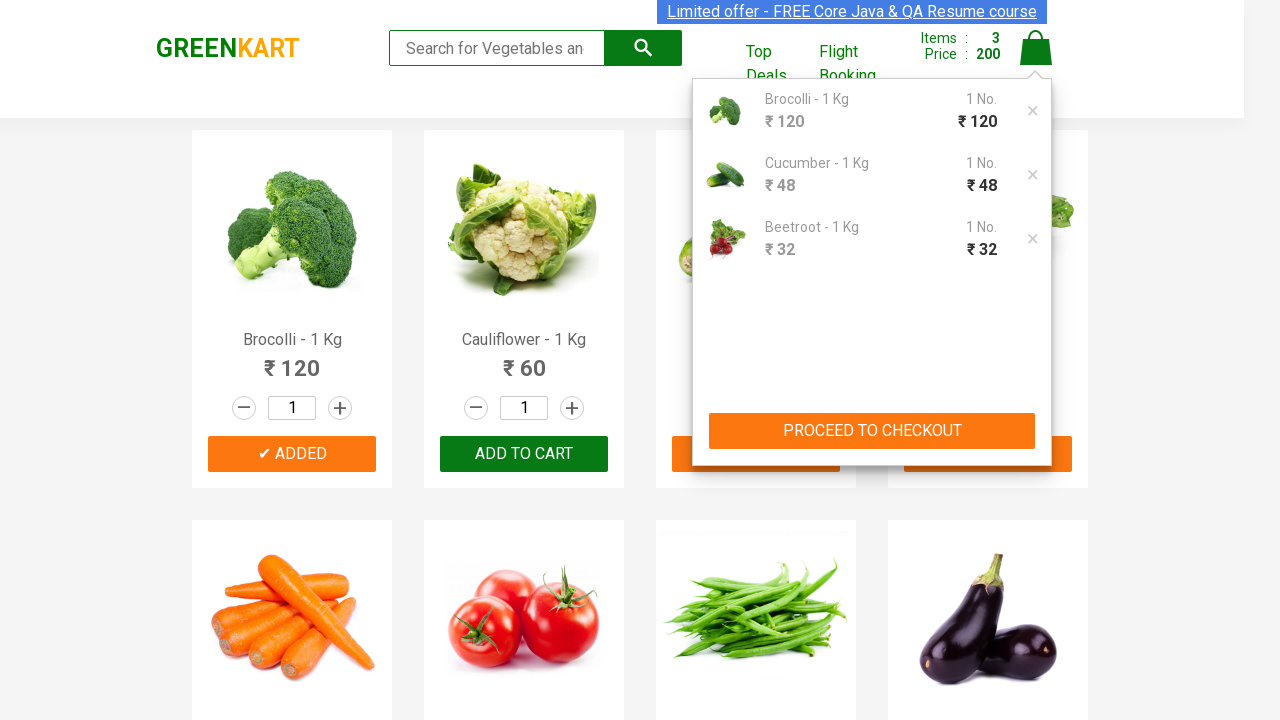

Waited for product images to load in checkout page
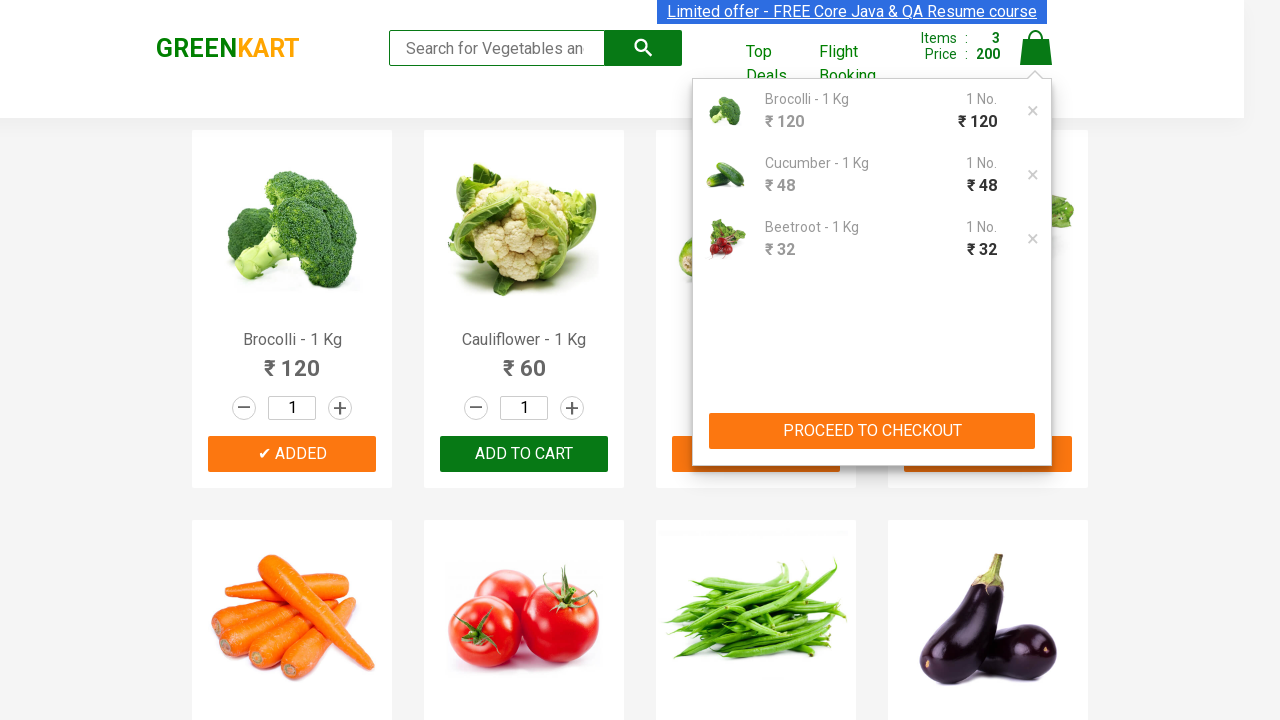

Filled promo code field with 'rahulshettyacademy' on input.promoCode
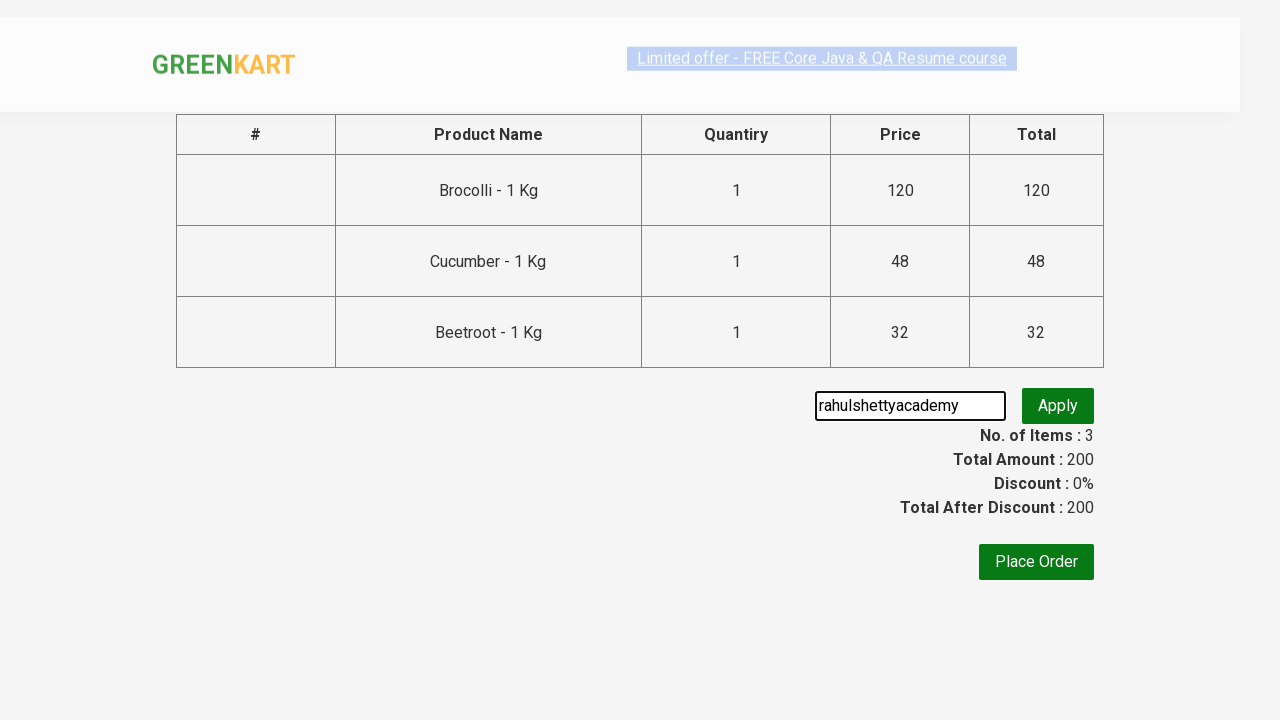

Clicked promo code button to apply discount at (1058, 406) on button.promoBtn
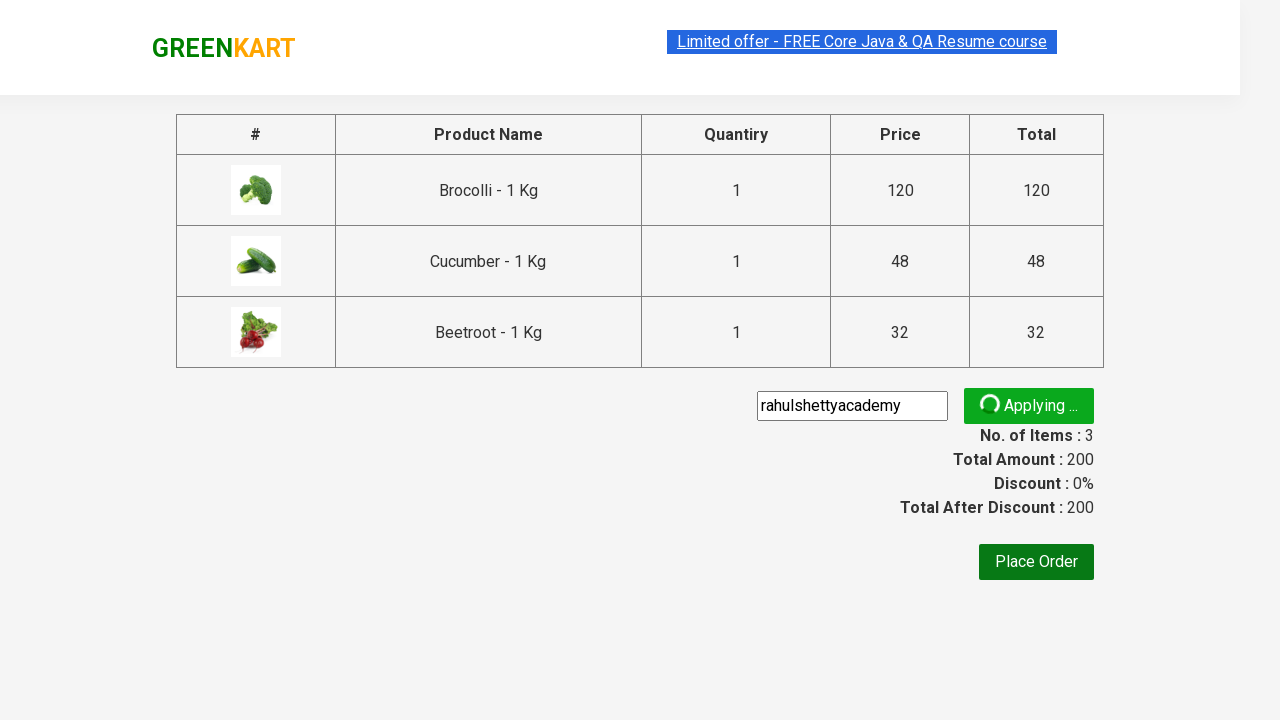

Waited for promo confirmation message to appear
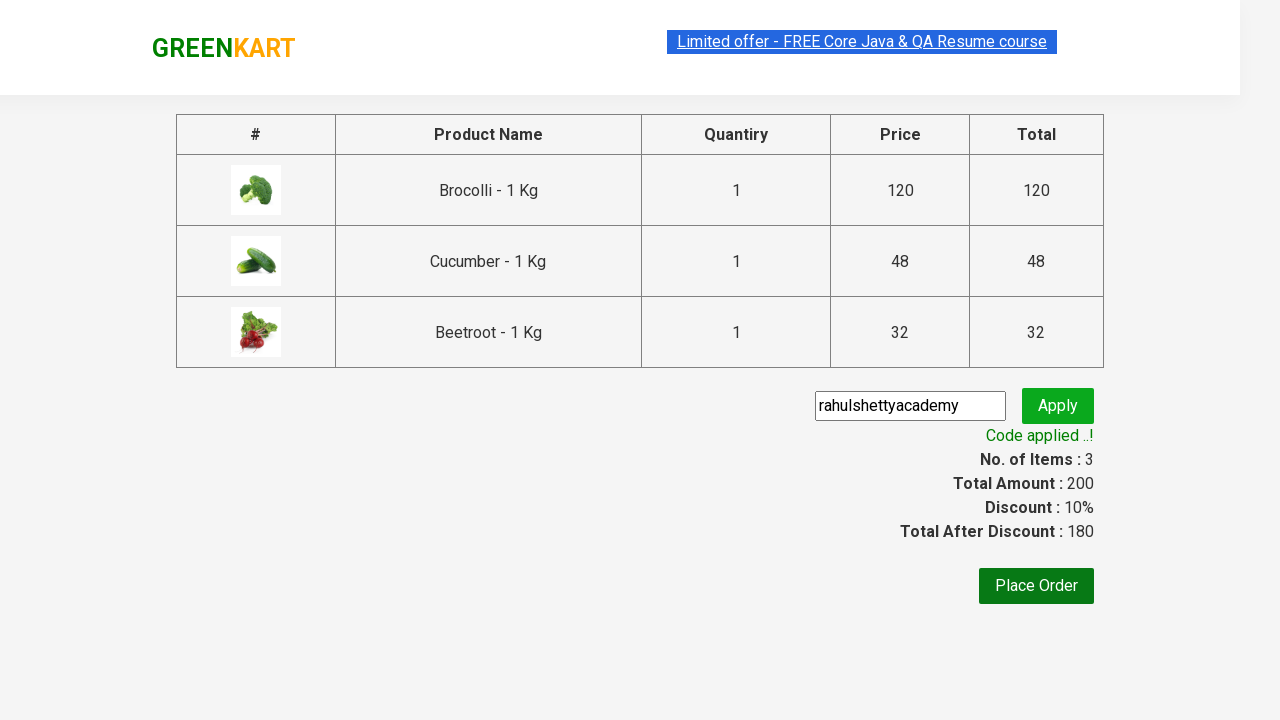

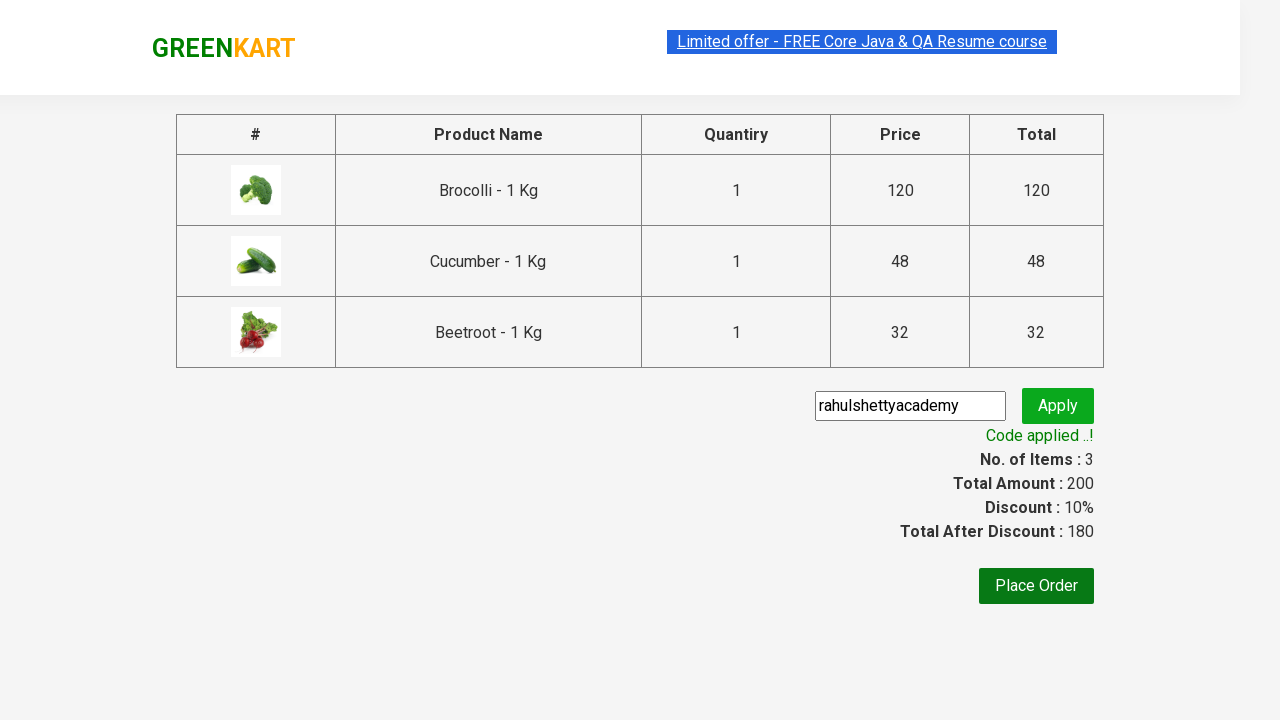